Tests custom radio buttons and checkboxes in a Google Form by clicking city options and verifying their selection states via aria-checked attribute

Starting URL: https://docs.google.com/forms/d/e/1FAIpQLSfiypnd69zhuDkjKgqvpID9kwO29UCzeCVrGGtbNPZXQok0jA/viewform

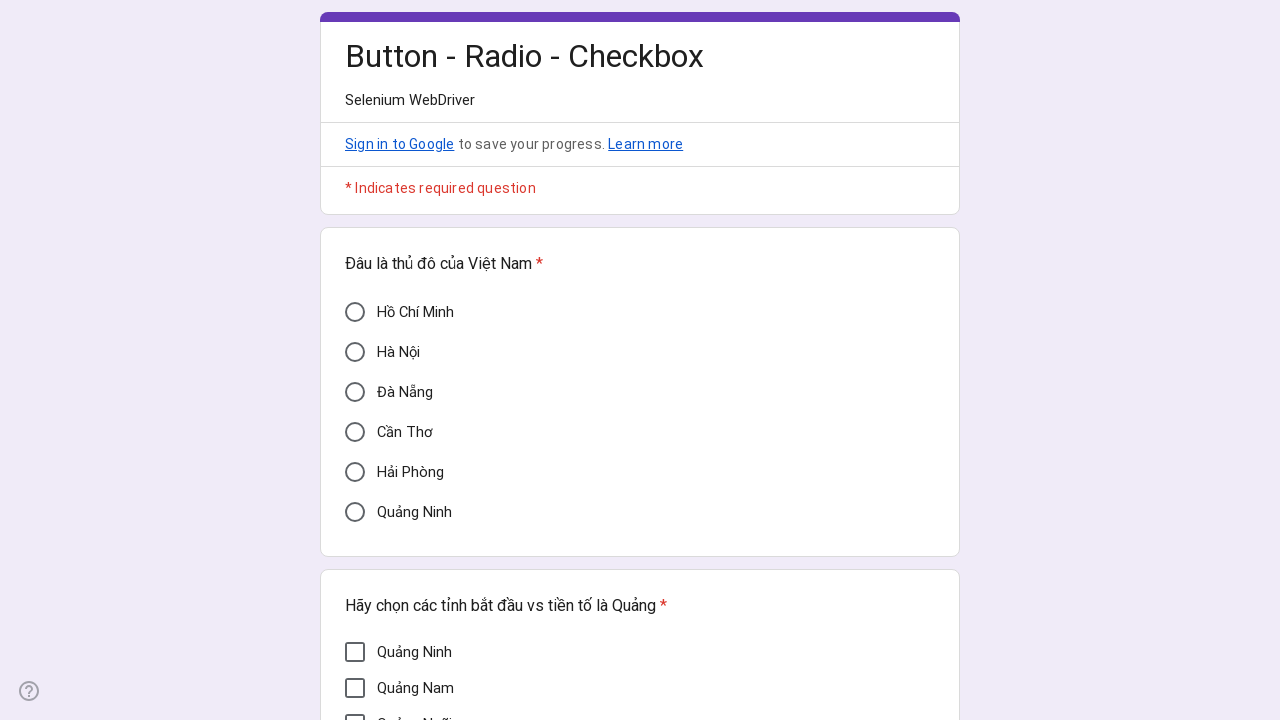

Located Hải Phòng radio button element
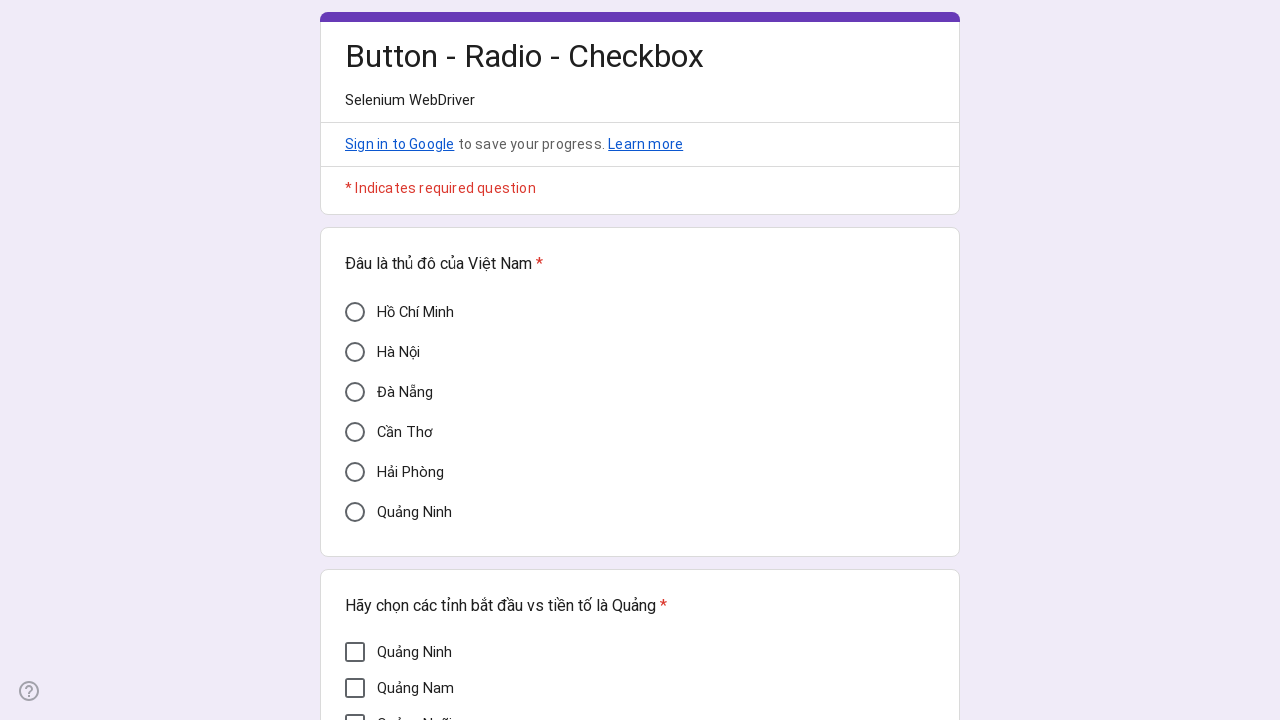

Located Quảng Nam radio button element
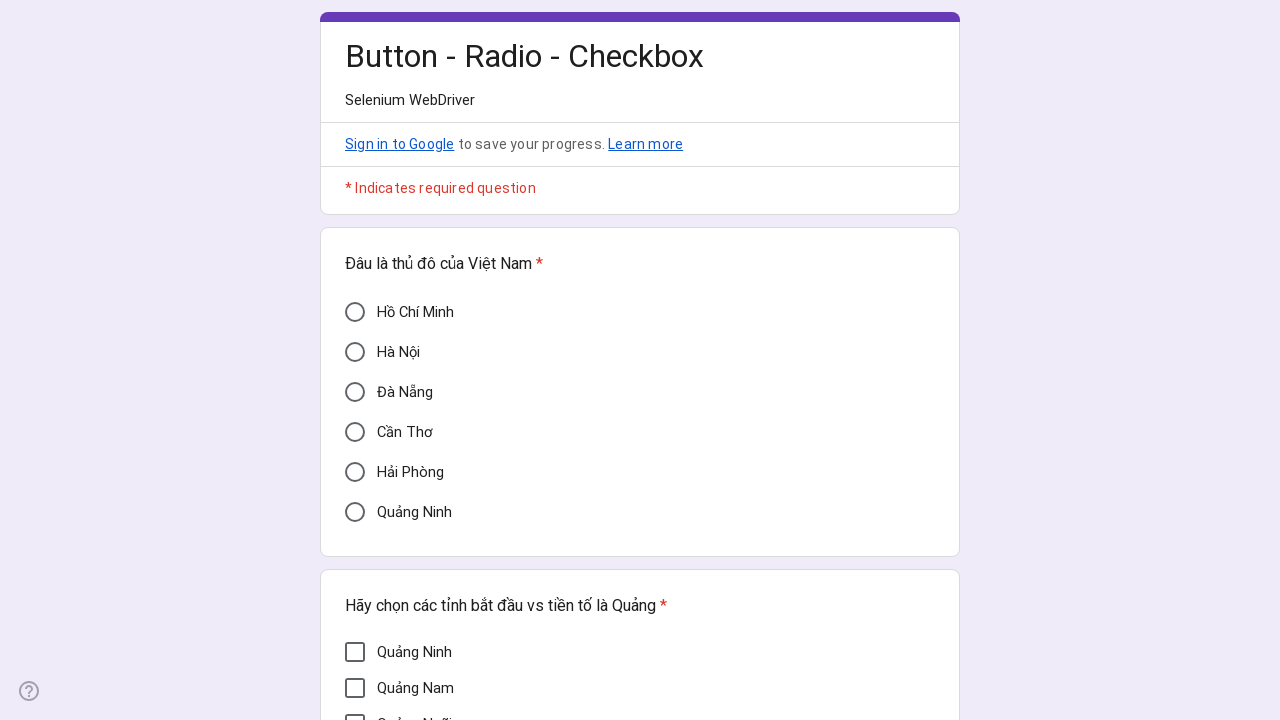

Located Quảng Bình radio button element
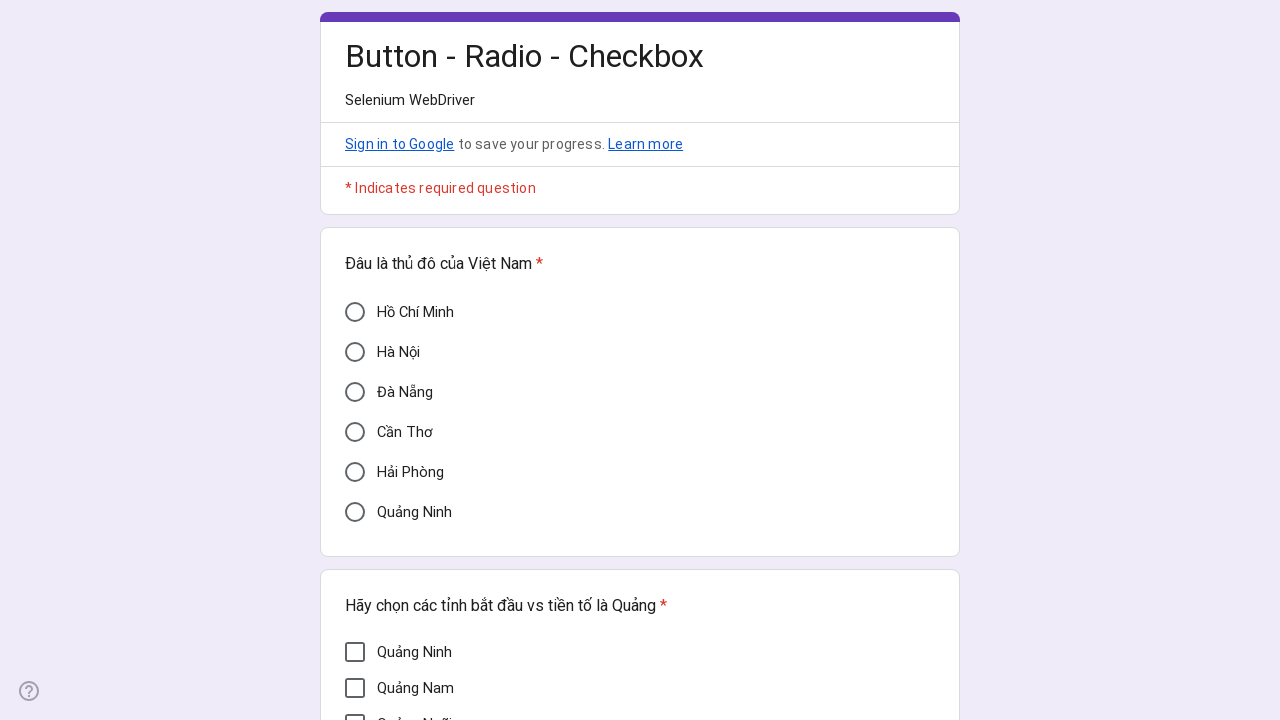

Verified Hải Phòng is initially unchecked (aria-checked='false')
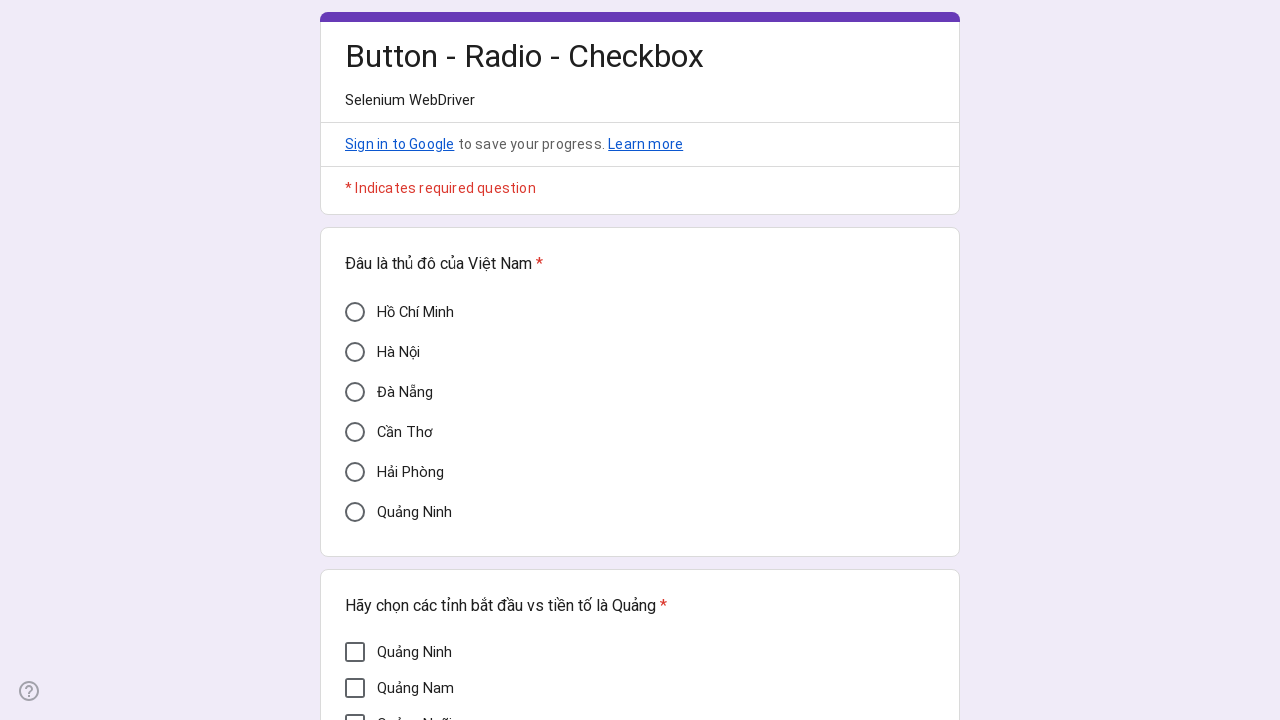

Verified Quảng Nam is initially unchecked (aria-checked='false')
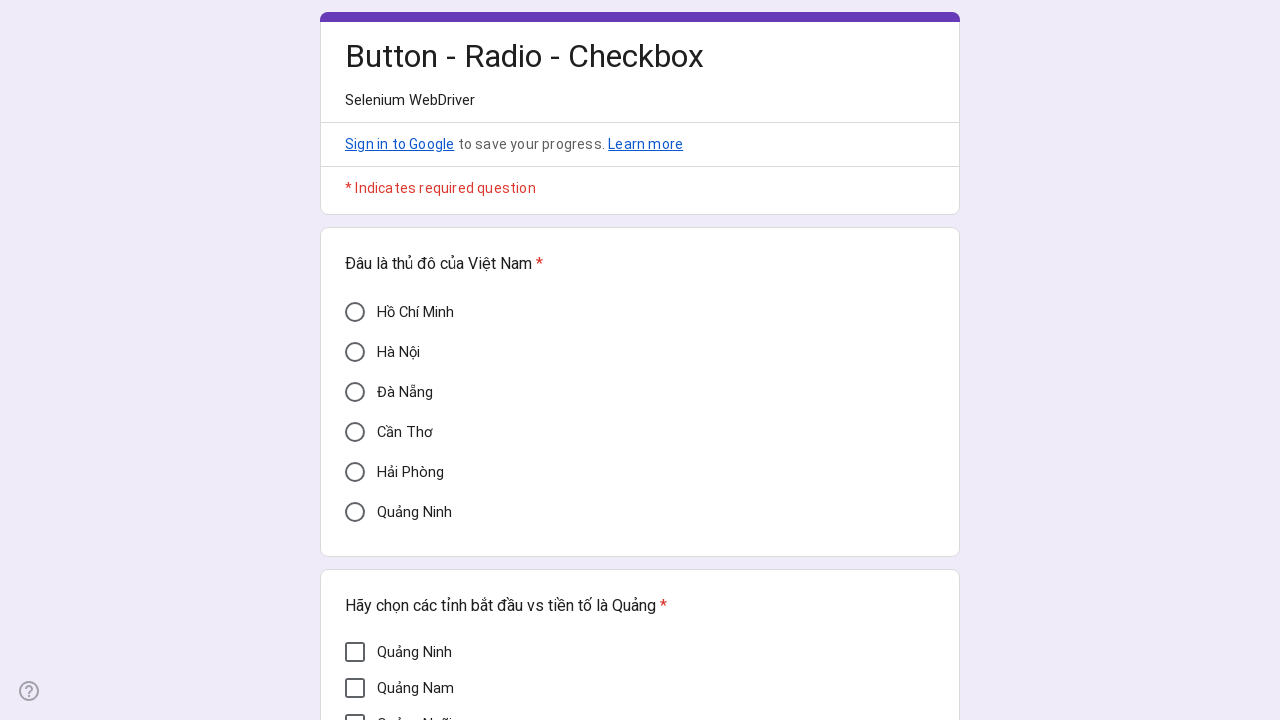

Verified Quảng Bình is initially unchecked (aria-checked='false')
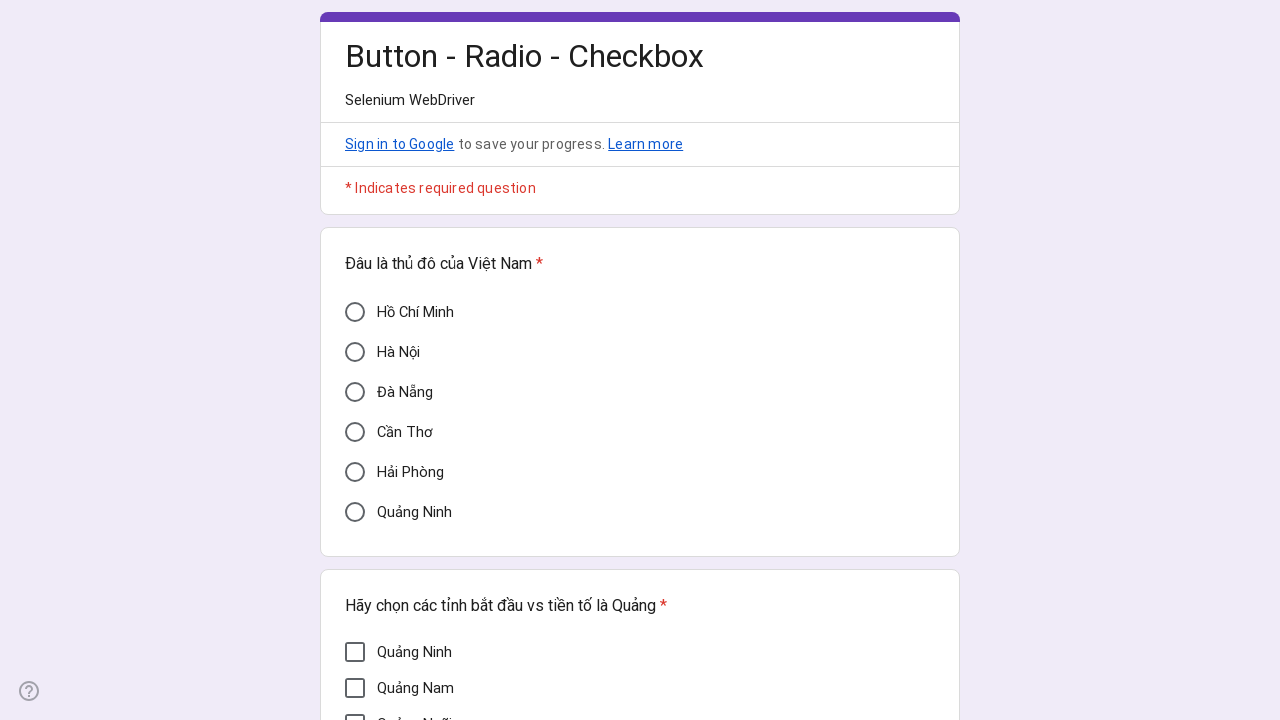

Clicked Hải Phòng radio button at (355, 472) on div[aria-label='Hải Phòng']
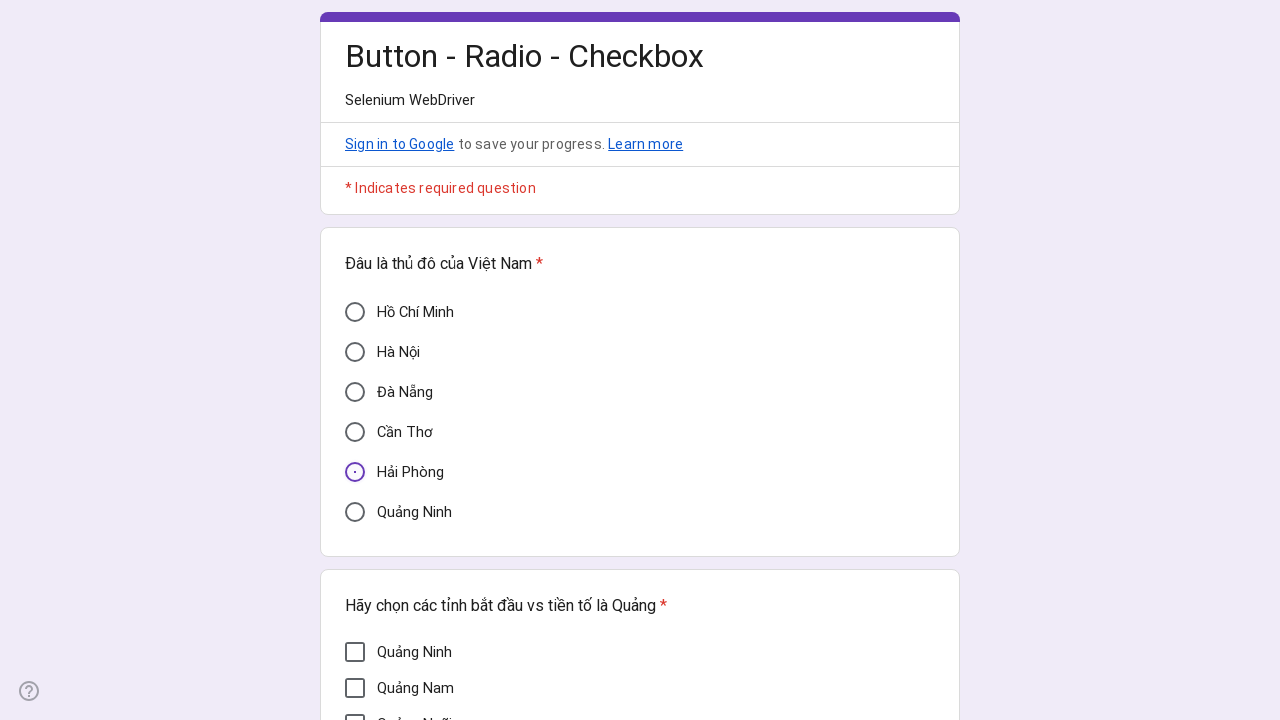

Waited 500ms for Hải Phòng selection to register
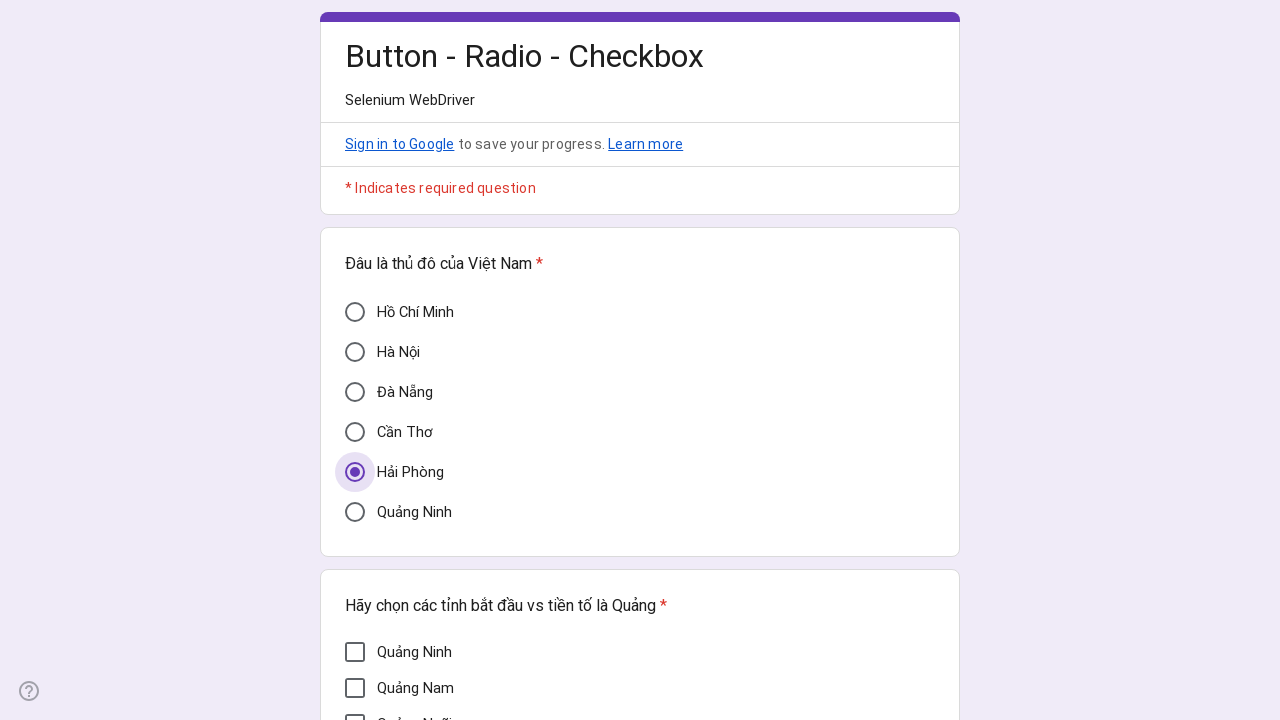

Clicked Quảng Nam radio button at (355, 688) on div[aria-label='Quảng Nam']
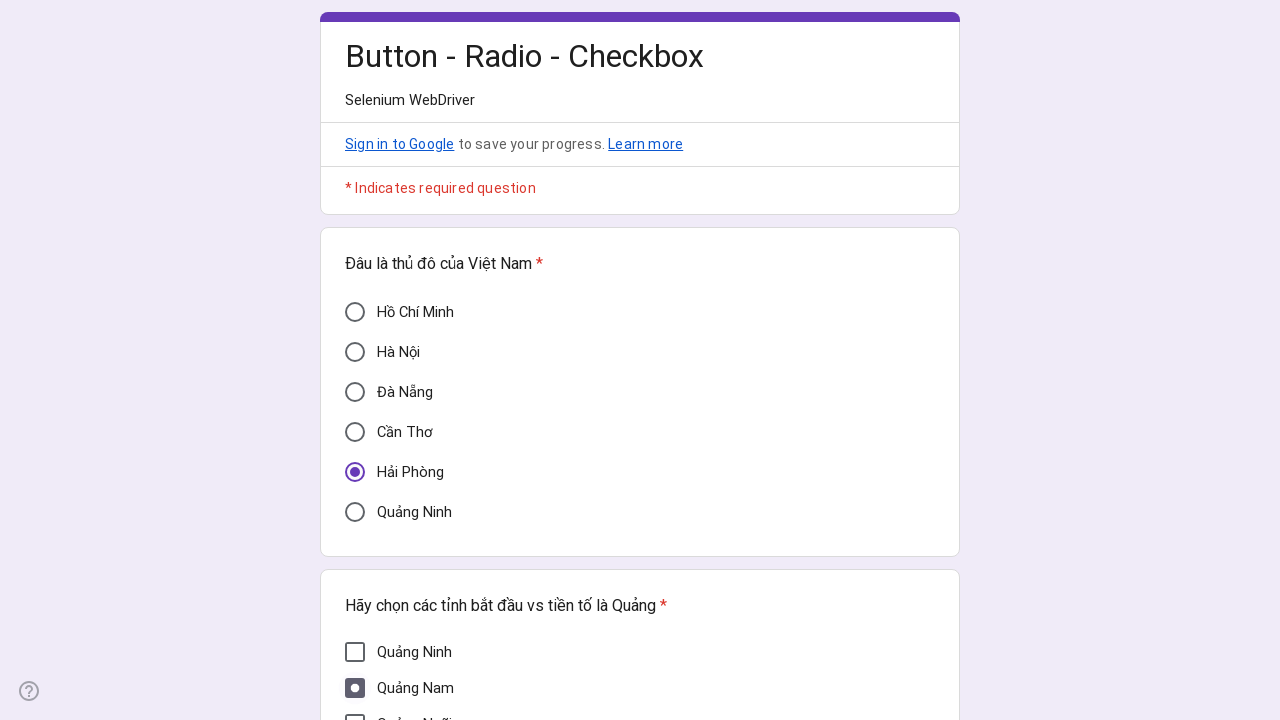

Waited 500ms for Quảng Nam selection to register
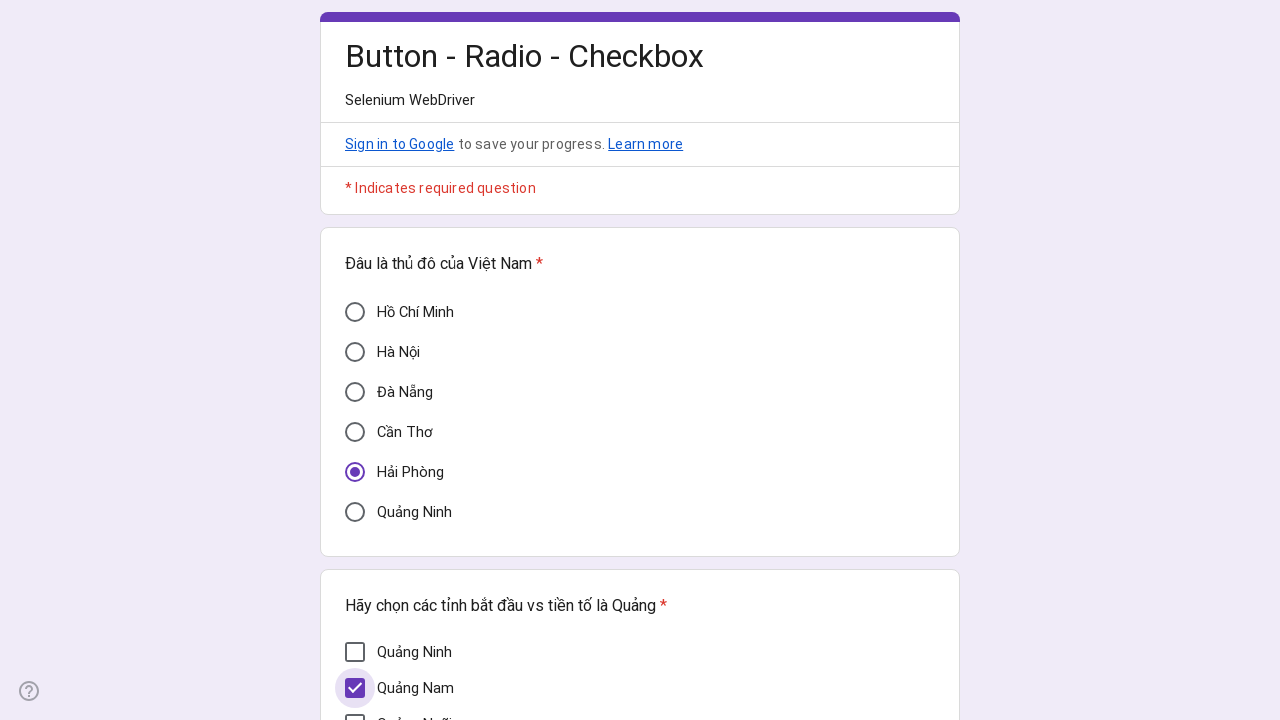

Clicked Quảng Bình radio button at (355, 411) on div[aria-label='Quảng Bình']
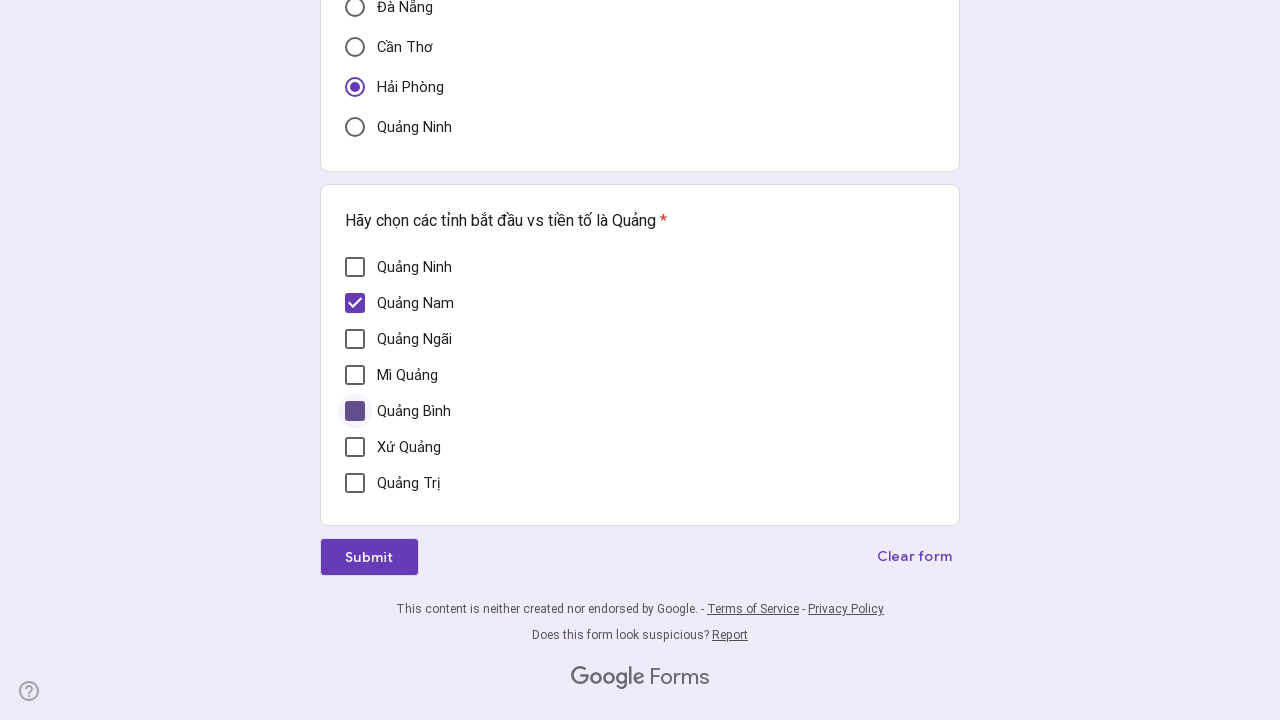

Waited 500ms for Quảng Bình selection to register
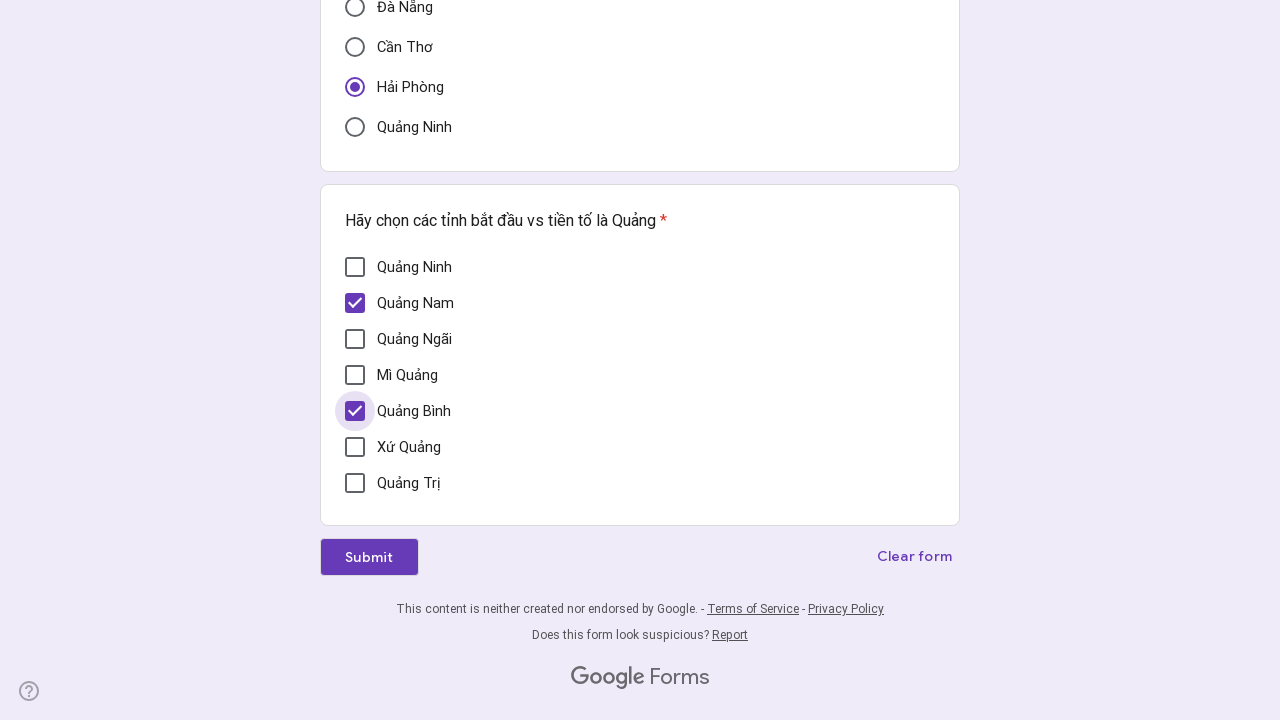

Verified Hải Phòng is now checked (aria-checked='true')
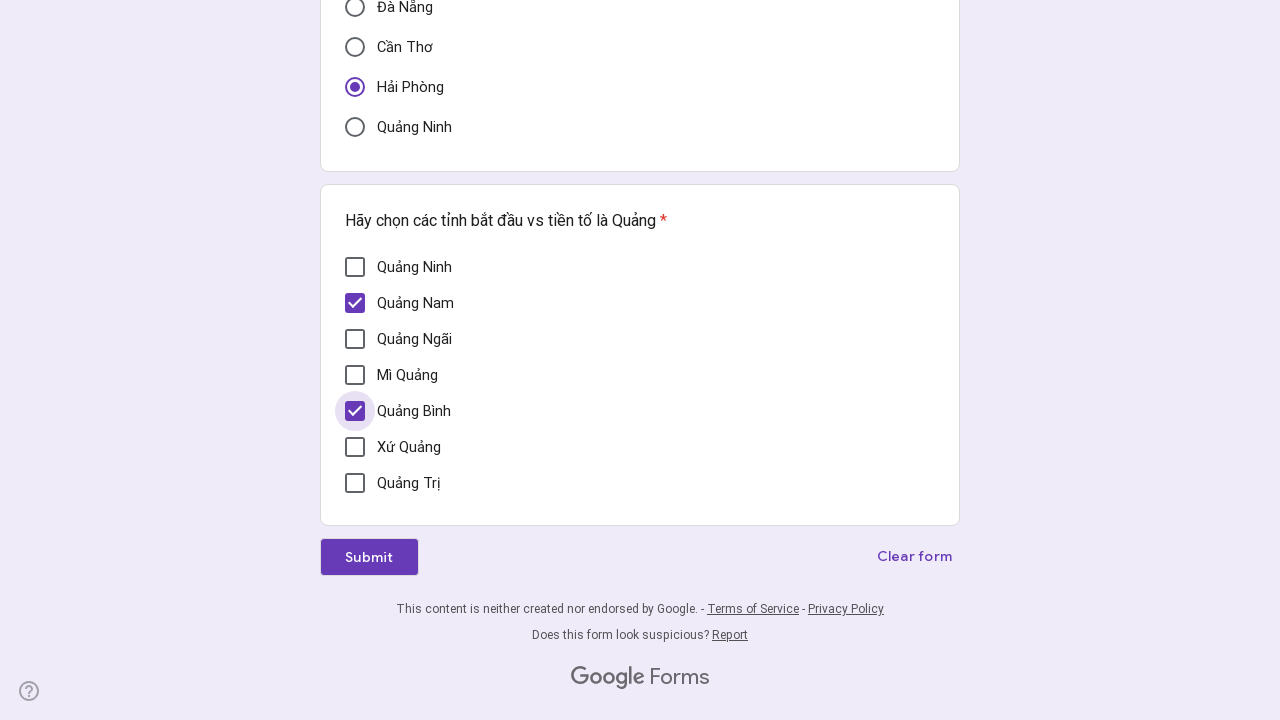

Verified Quảng Nam is now checked (aria-checked='true')
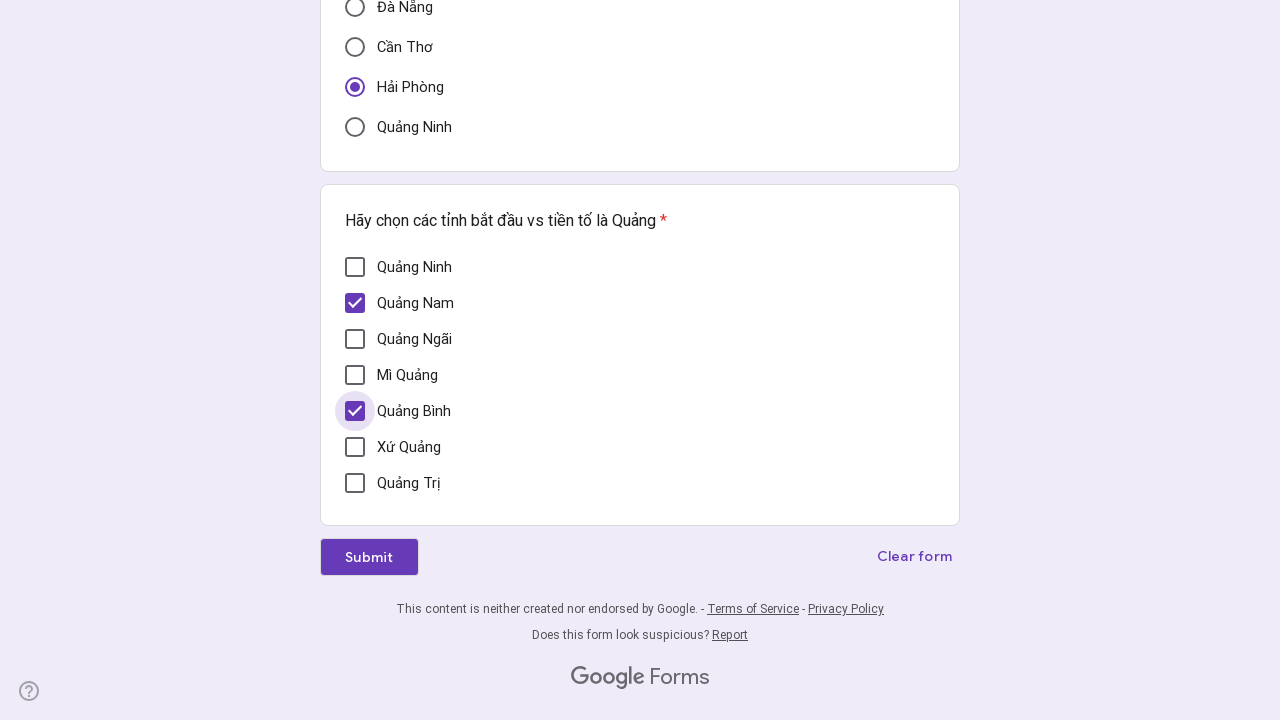

Verified Quảng Bình is now checked (aria-checked='true')
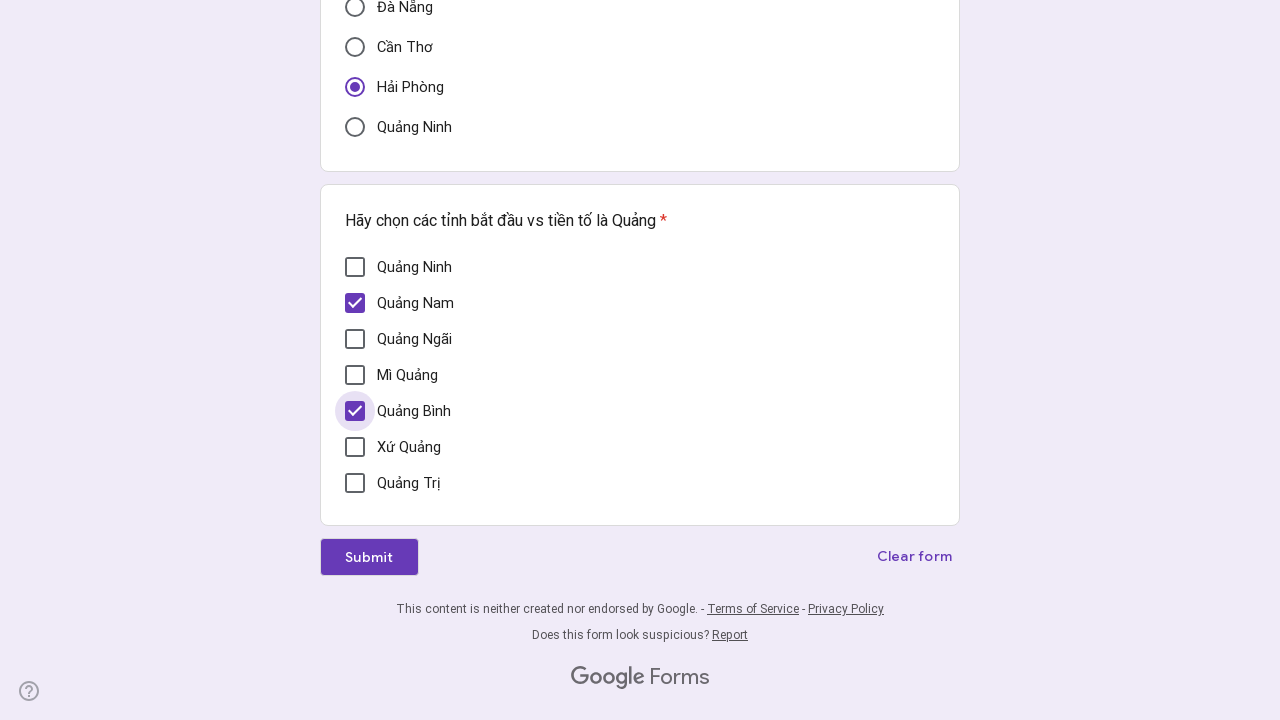

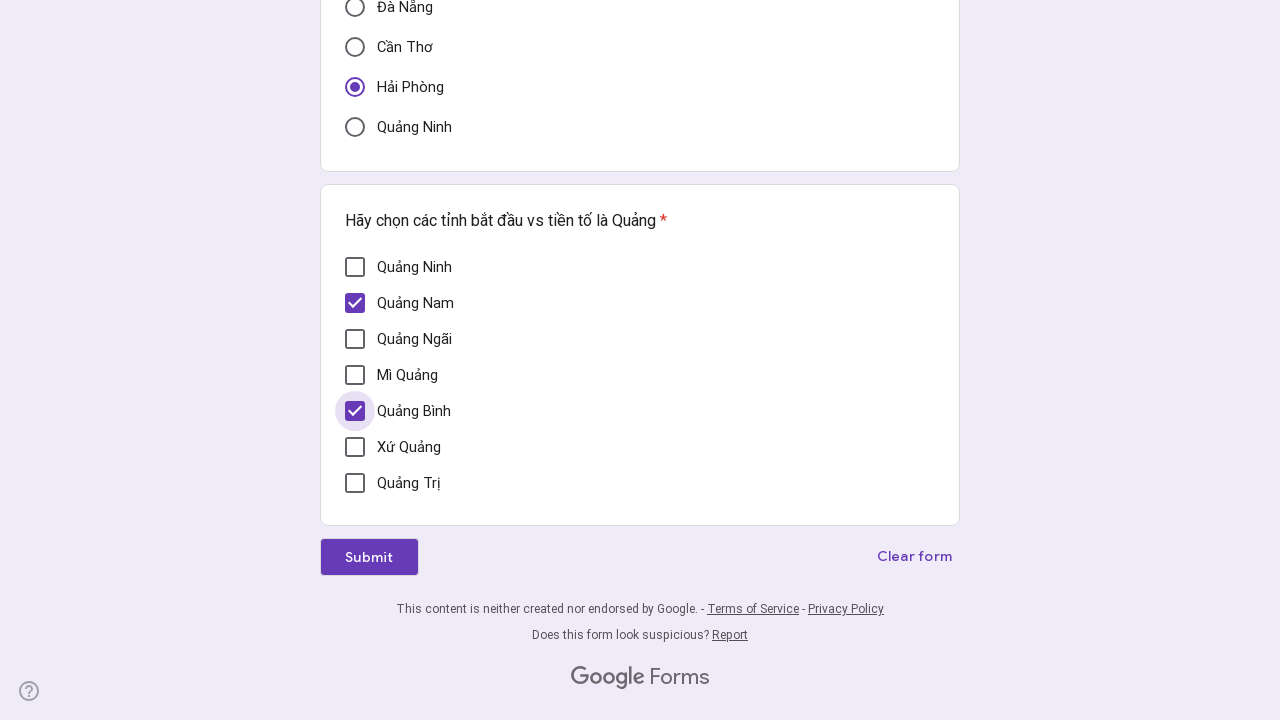